Tests selecting different options from a dropdown menu and verifying the selection

Starting URL: https://the-internet.herokuapp.com/dropdown

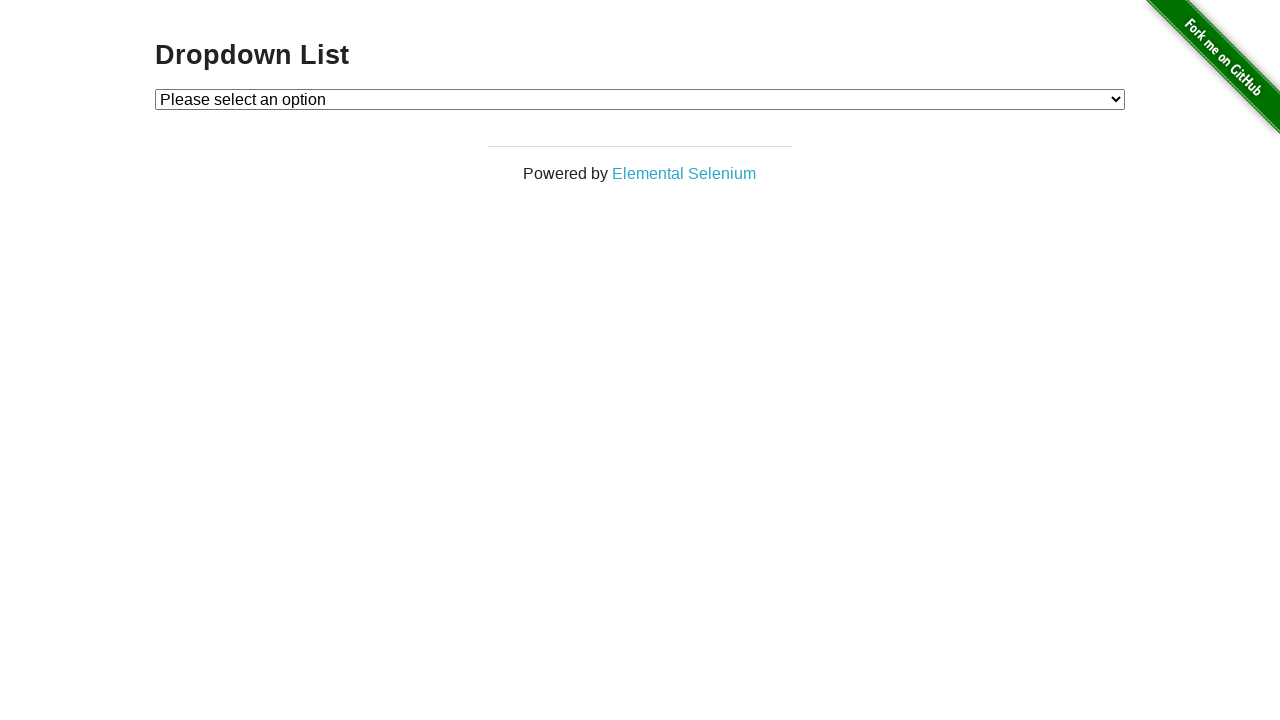

Navigated to dropdown menu page
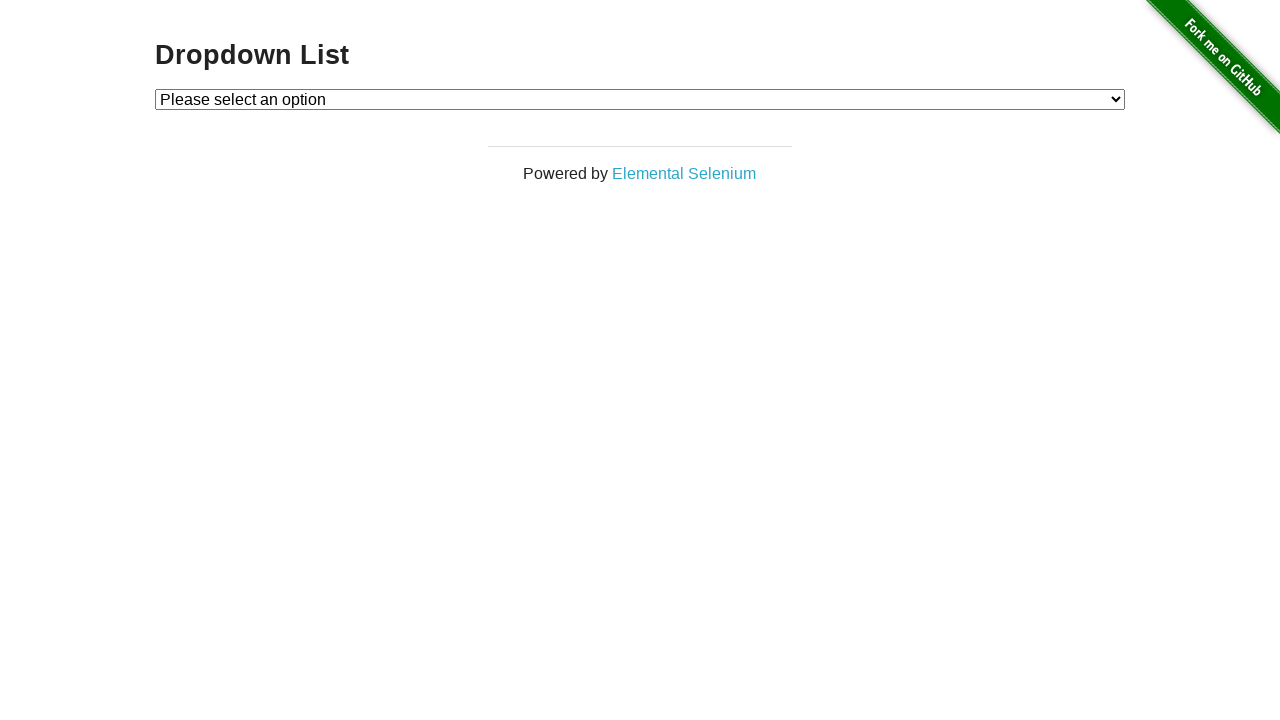

Selected option 1 from dropdown menu on #dropdown
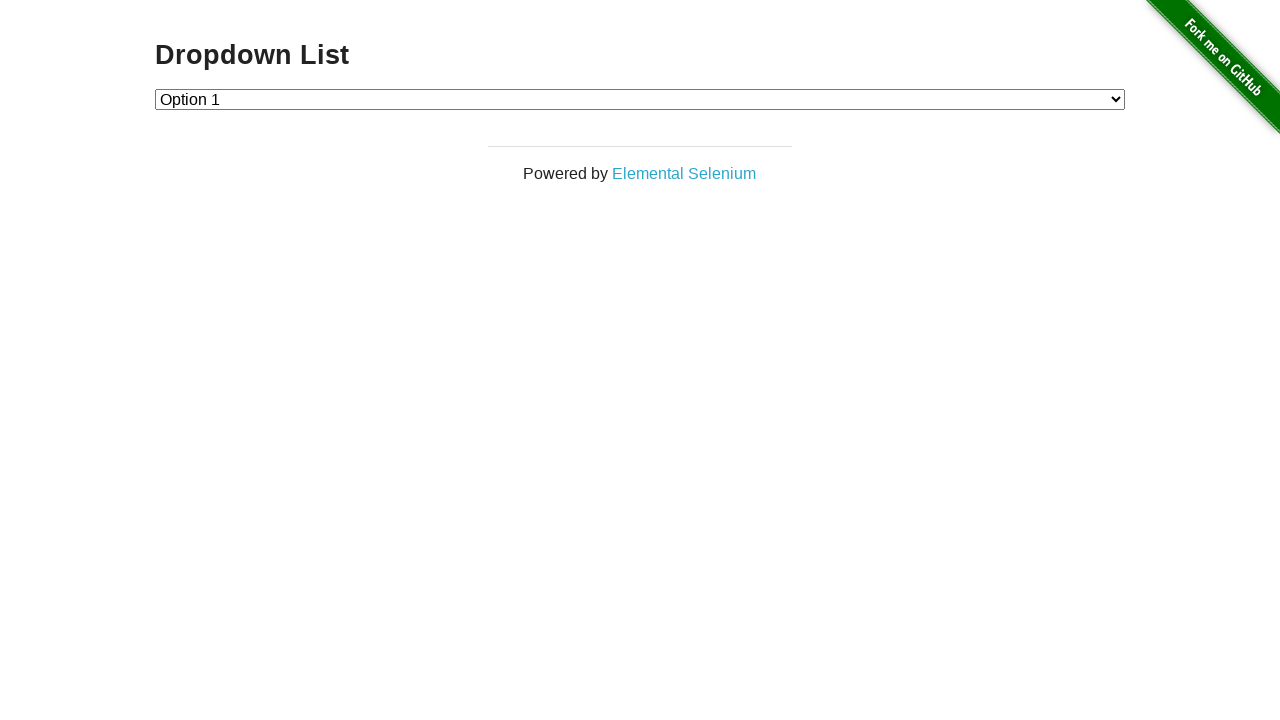

Selected option 2 from dropdown menu on #dropdown
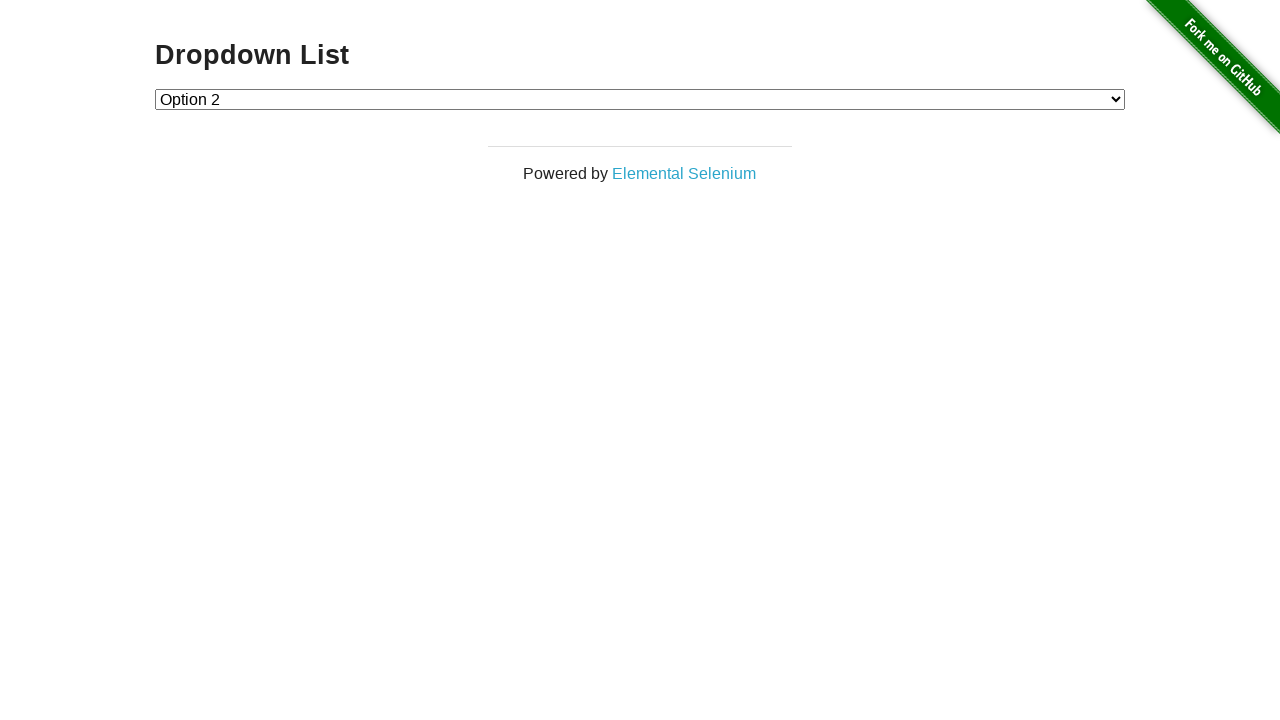

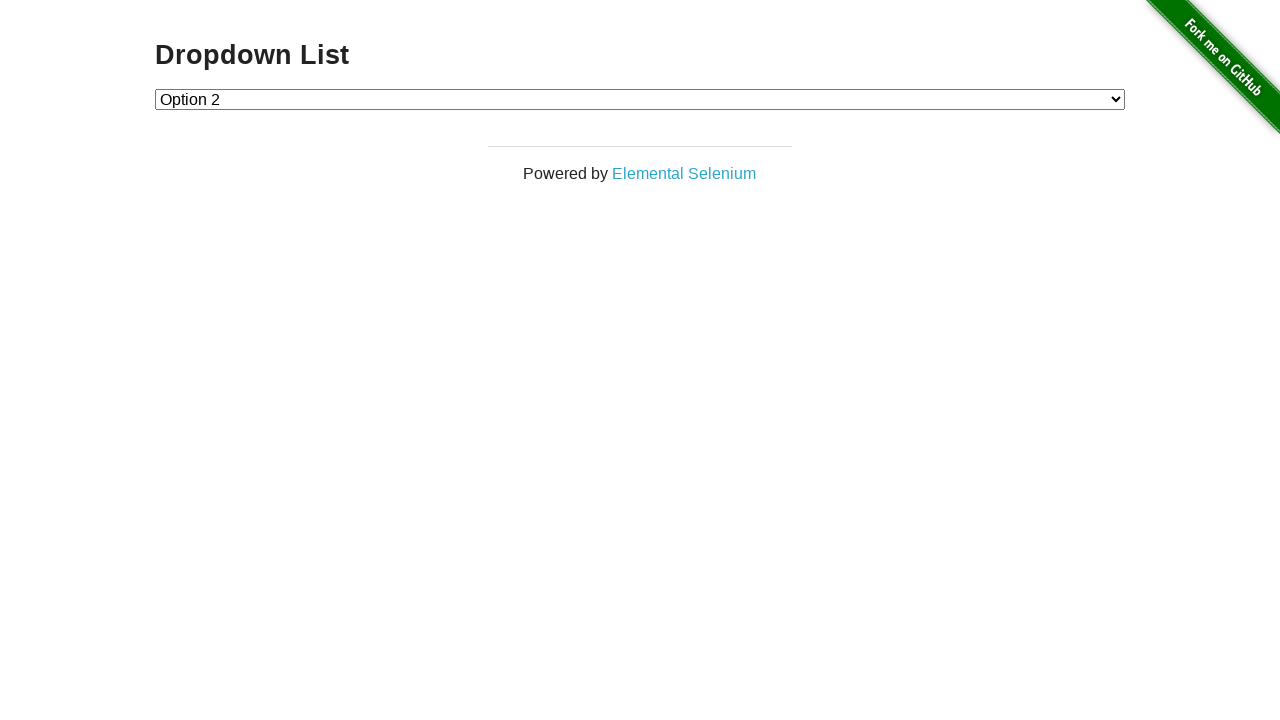